Tests opting out of A/B tests by adding an opt-out cookie after visiting the page, then refreshing to verify the page shows "No A/B Test" heading

Starting URL: http://the-internet.herokuapp.com/abtest

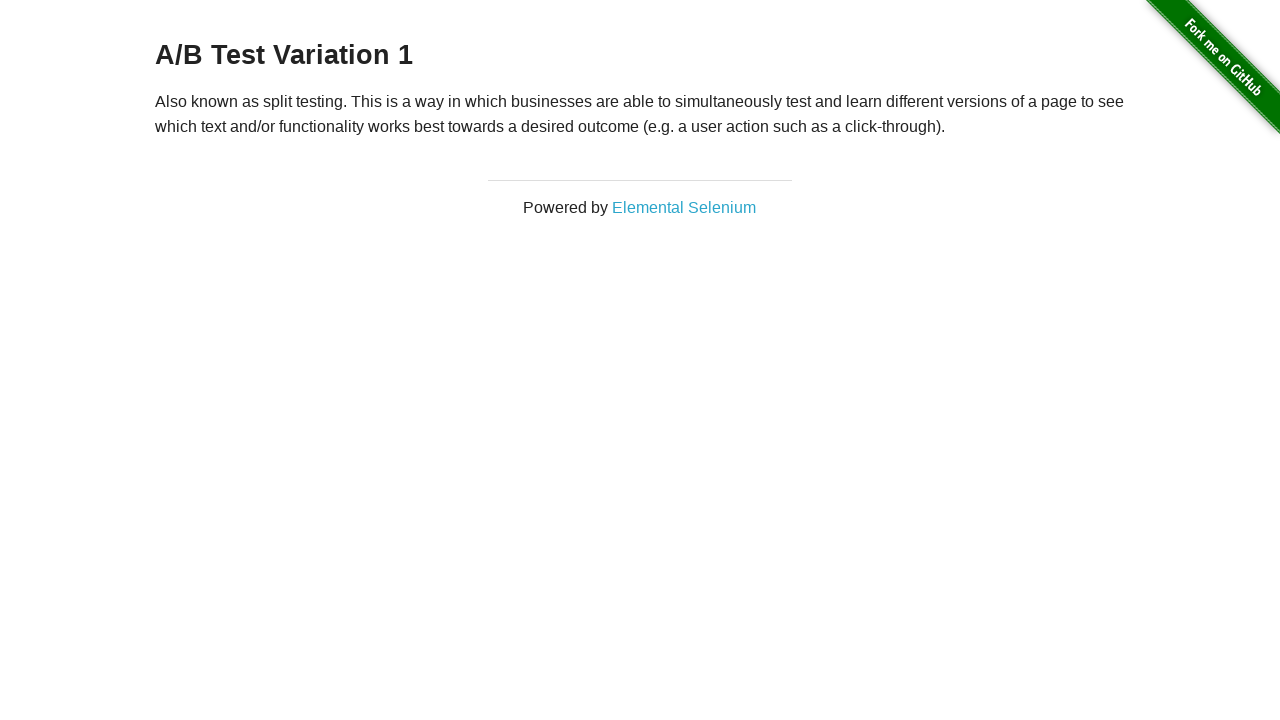

Located h3 heading element on A/B test page
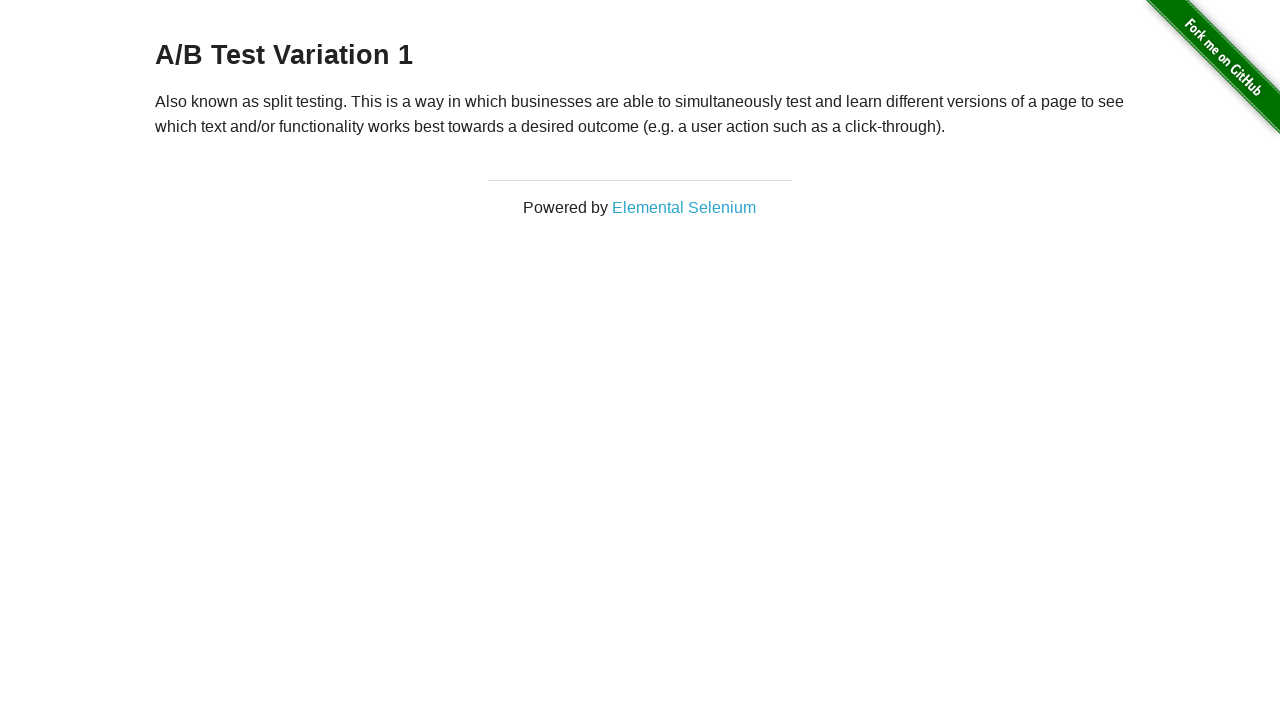

Waited for h3 heading to be visible
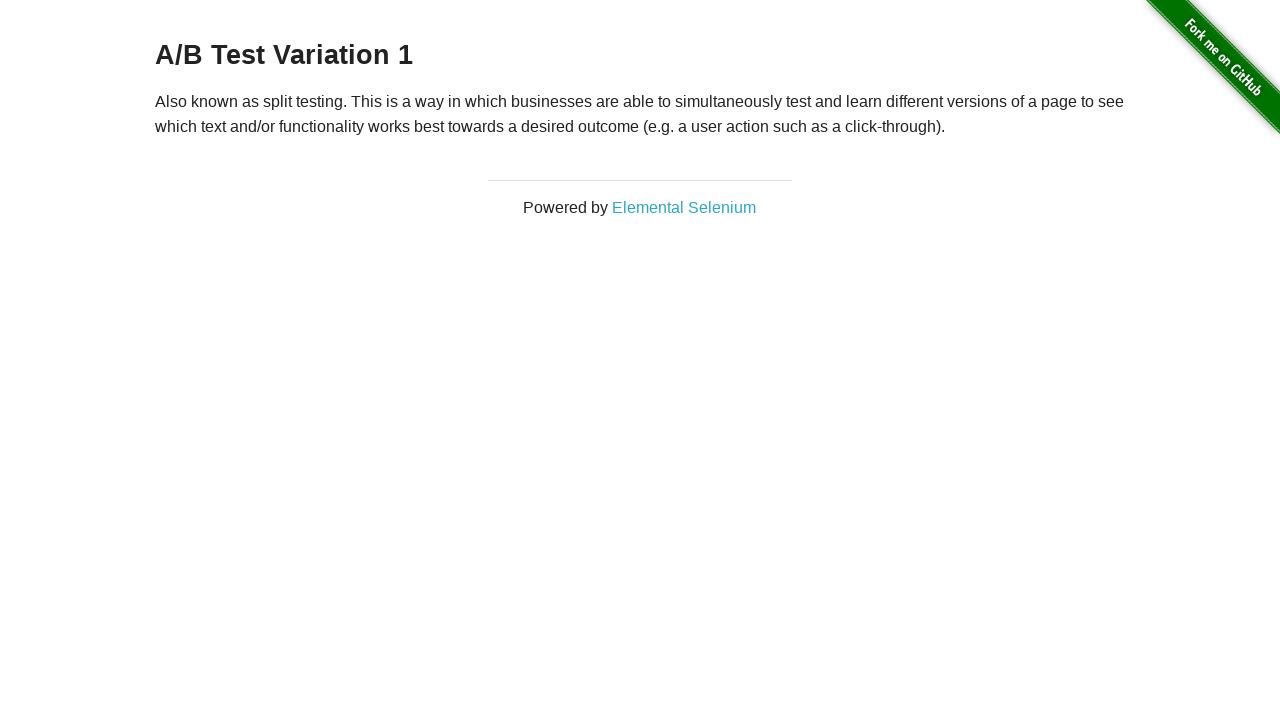

Added optimizelyOptOut cookie to opt out of A/B tests
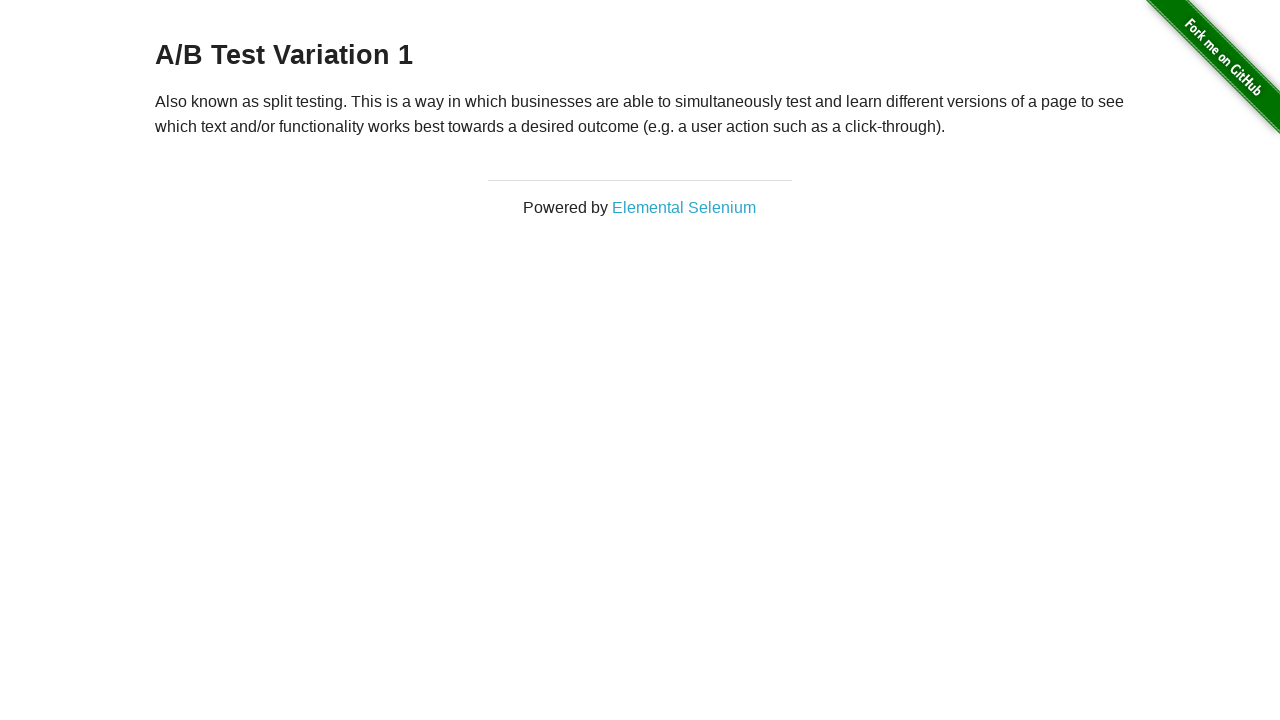

Reloaded page to apply opt-out cookie
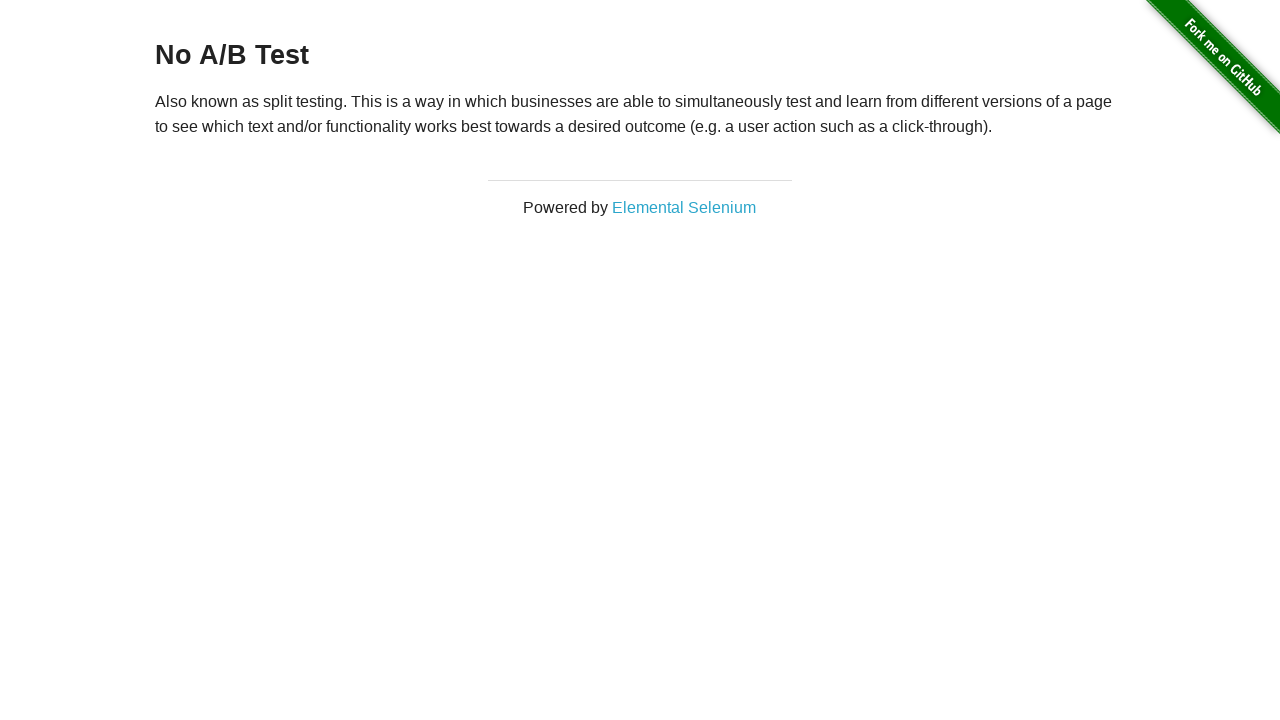

Waited for h3 heading to appear after page reload
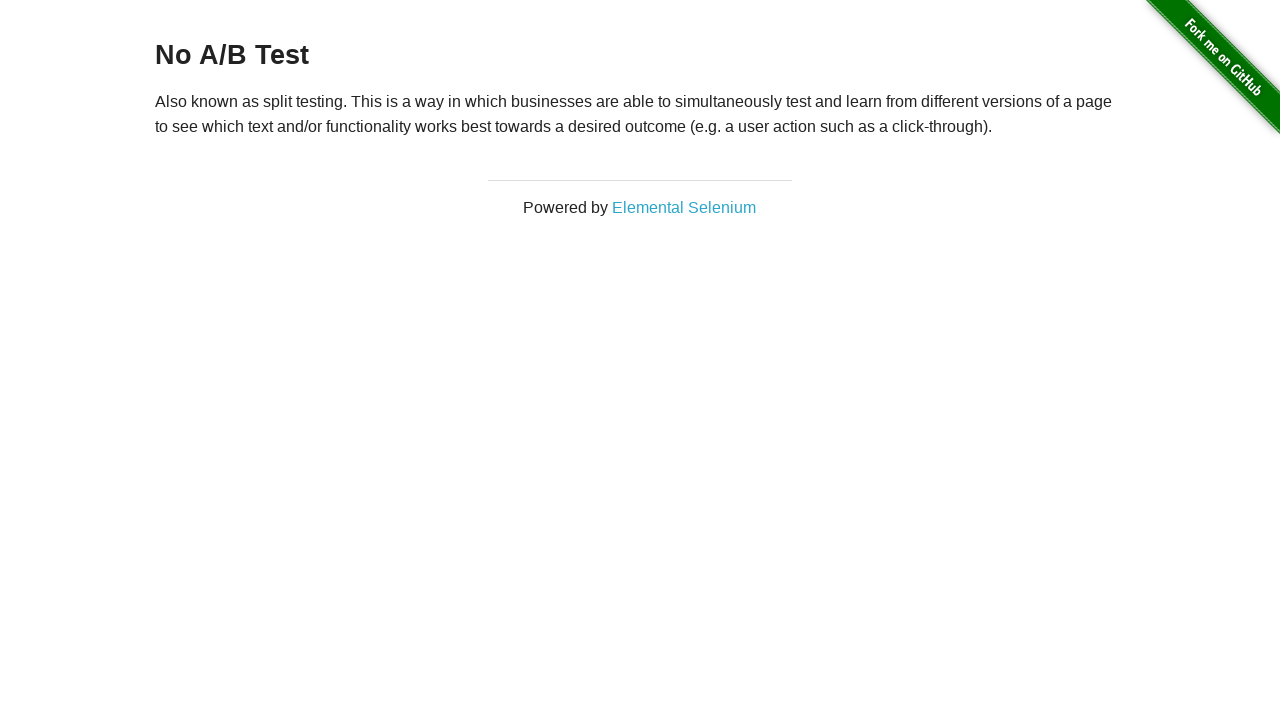

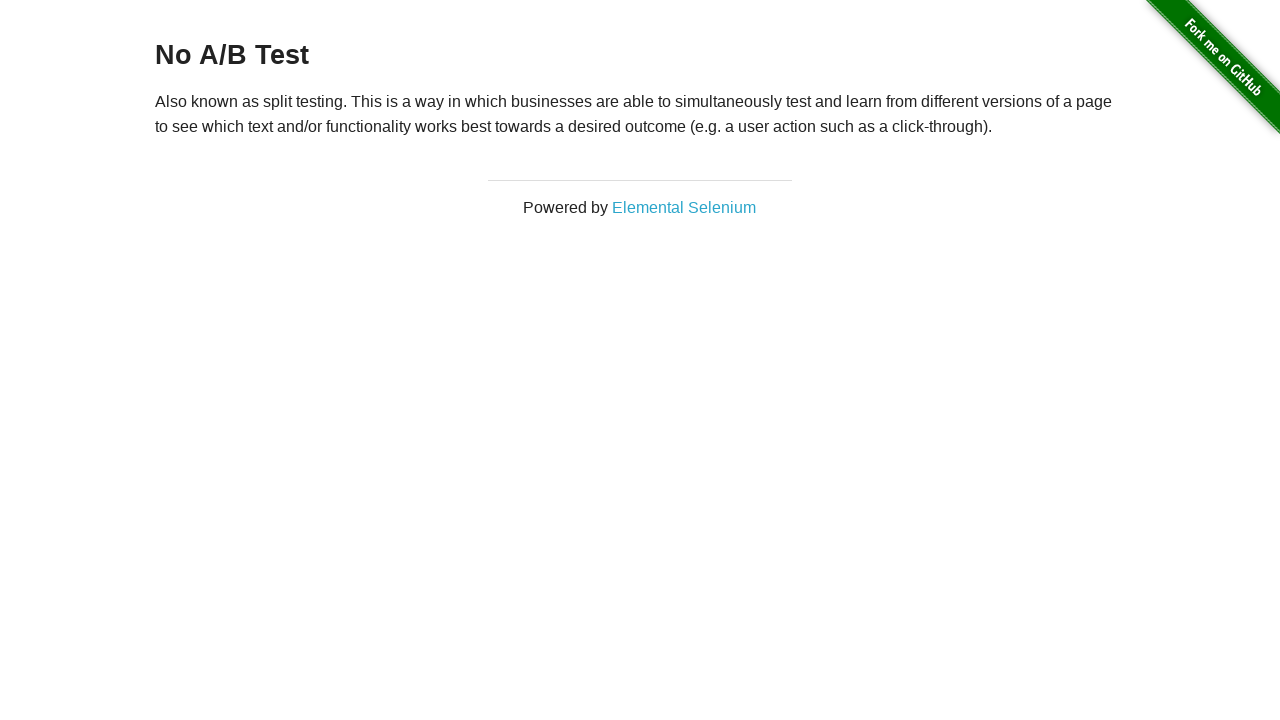